Tests that toggle-all checkbox updates state when individual items are completed or cleared

Starting URL: https://demo.playwright.dev/todomvc

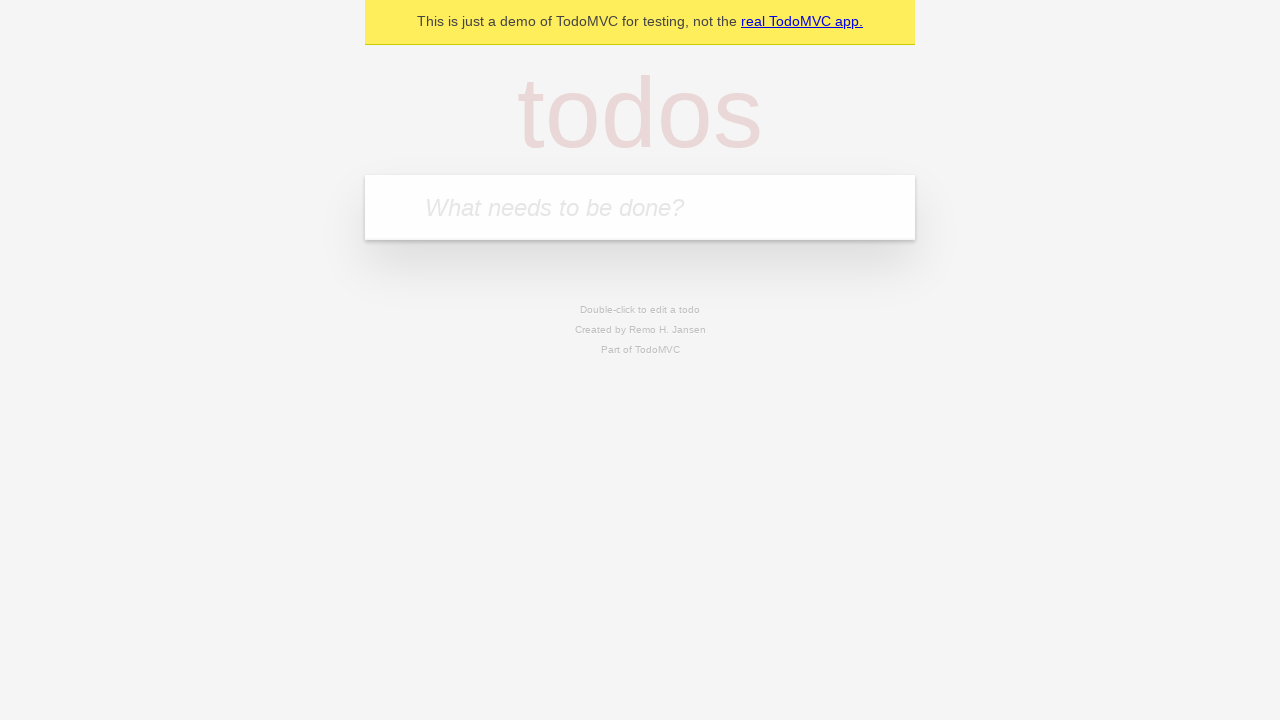

Filled todo input with 'buy some cheese' on internal:attr=[placeholder="What needs to be done?"i]
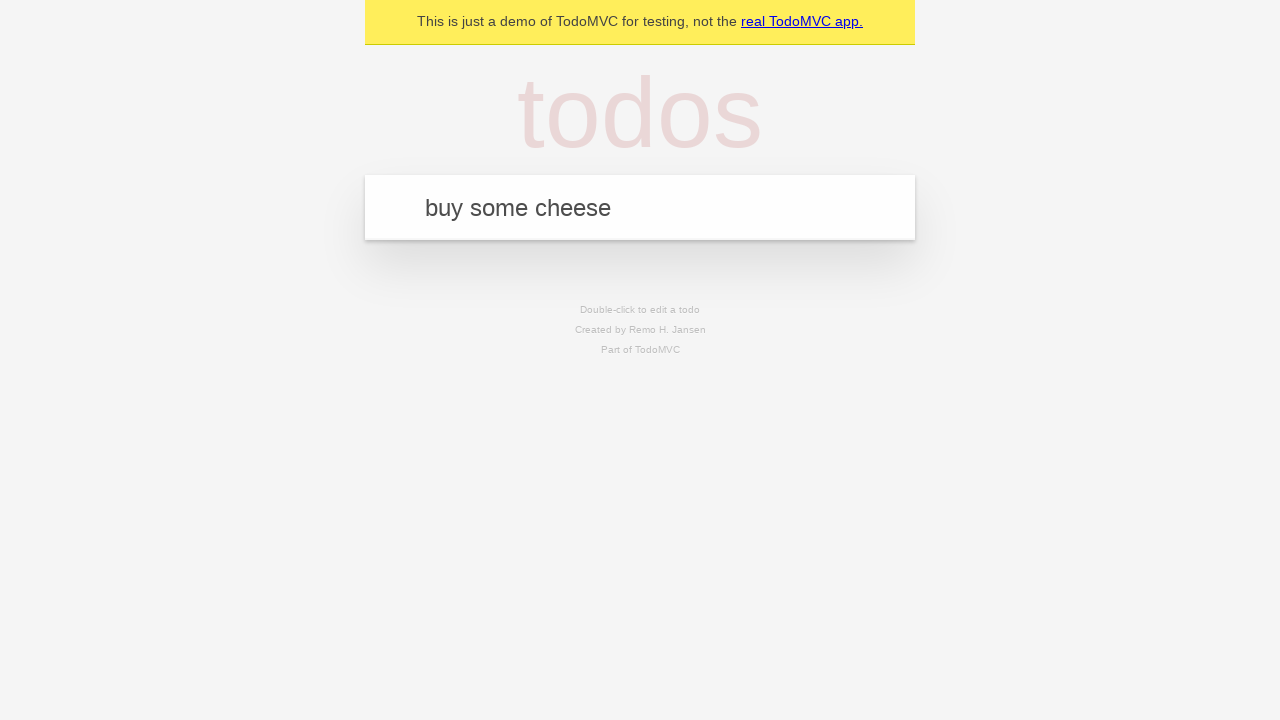

Pressed Enter to create first todo on internal:attr=[placeholder="What needs to be done?"i]
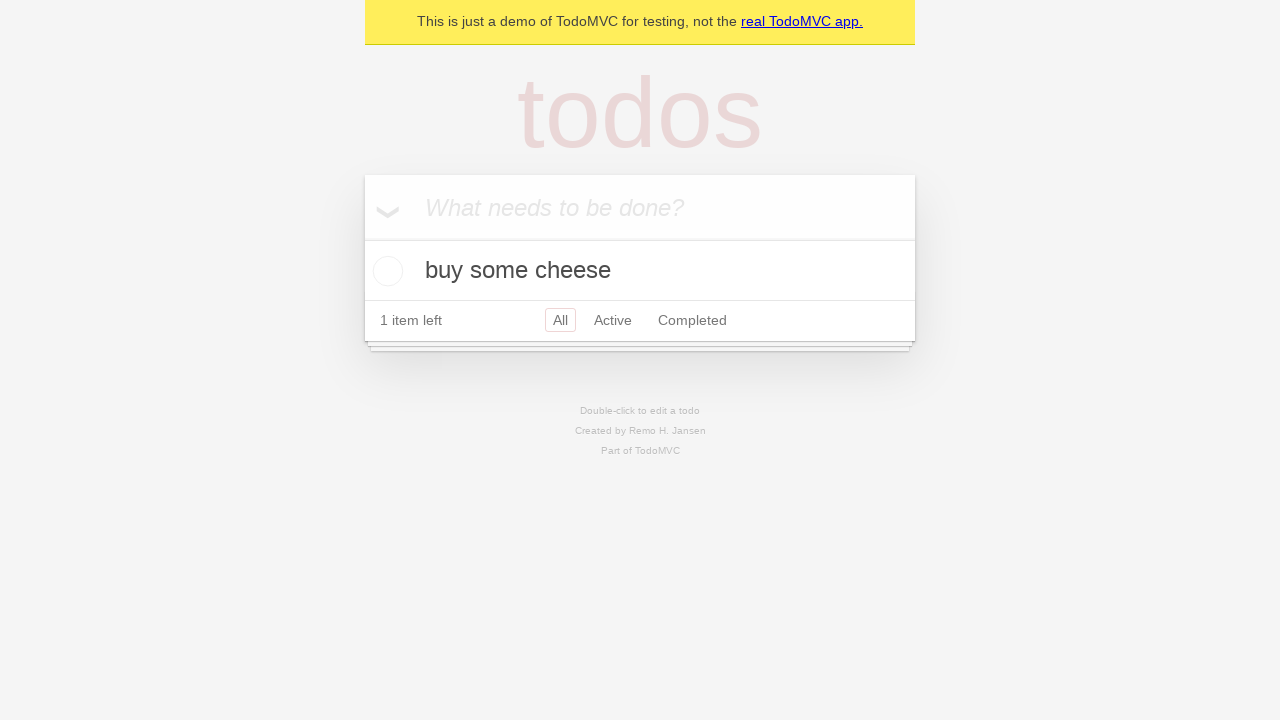

Filled todo input with 'feed the cat' on internal:attr=[placeholder="What needs to be done?"i]
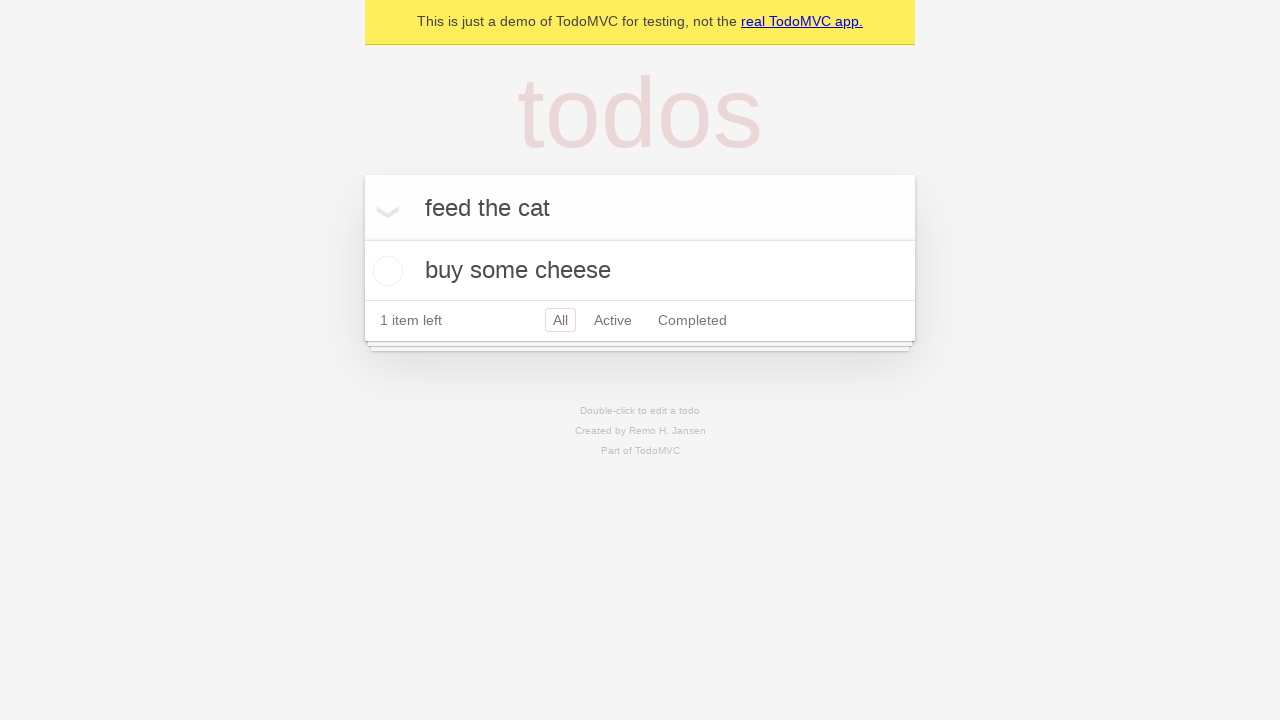

Pressed Enter to create second todo on internal:attr=[placeholder="What needs to be done?"i]
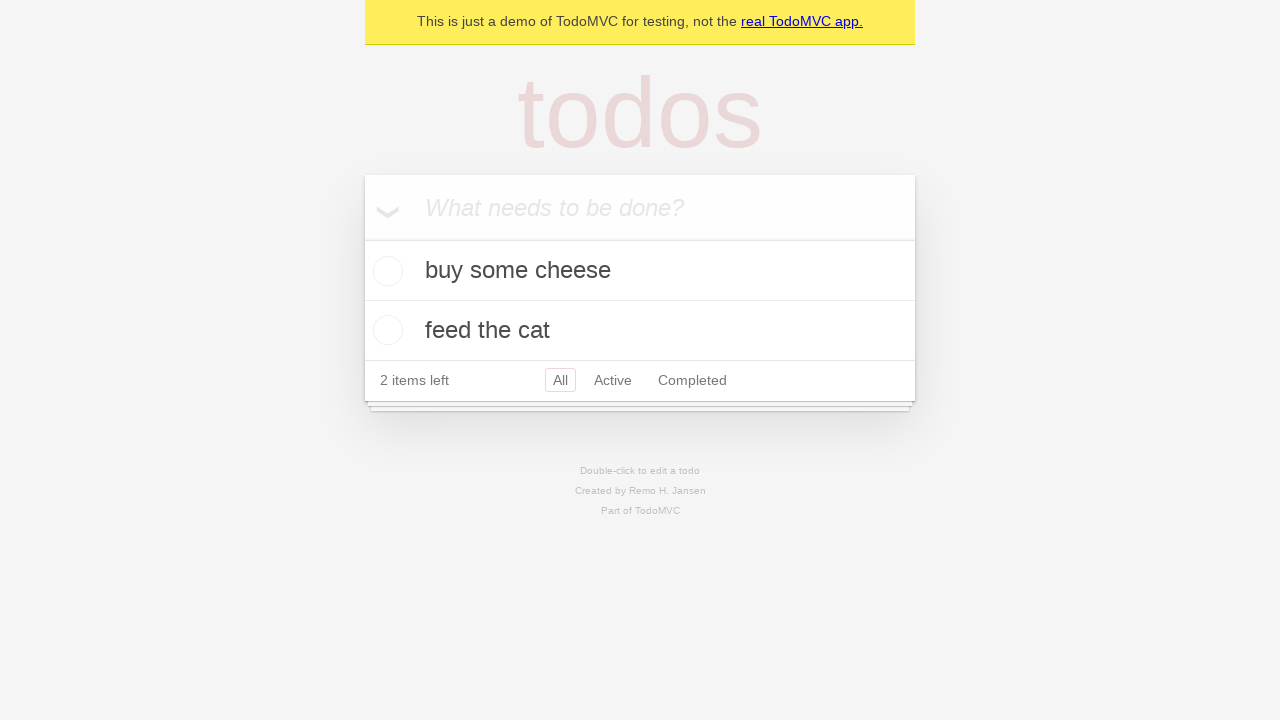

Filled todo input with 'book a doctors appointment' on internal:attr=[placeholder="What needs to be done?"i]
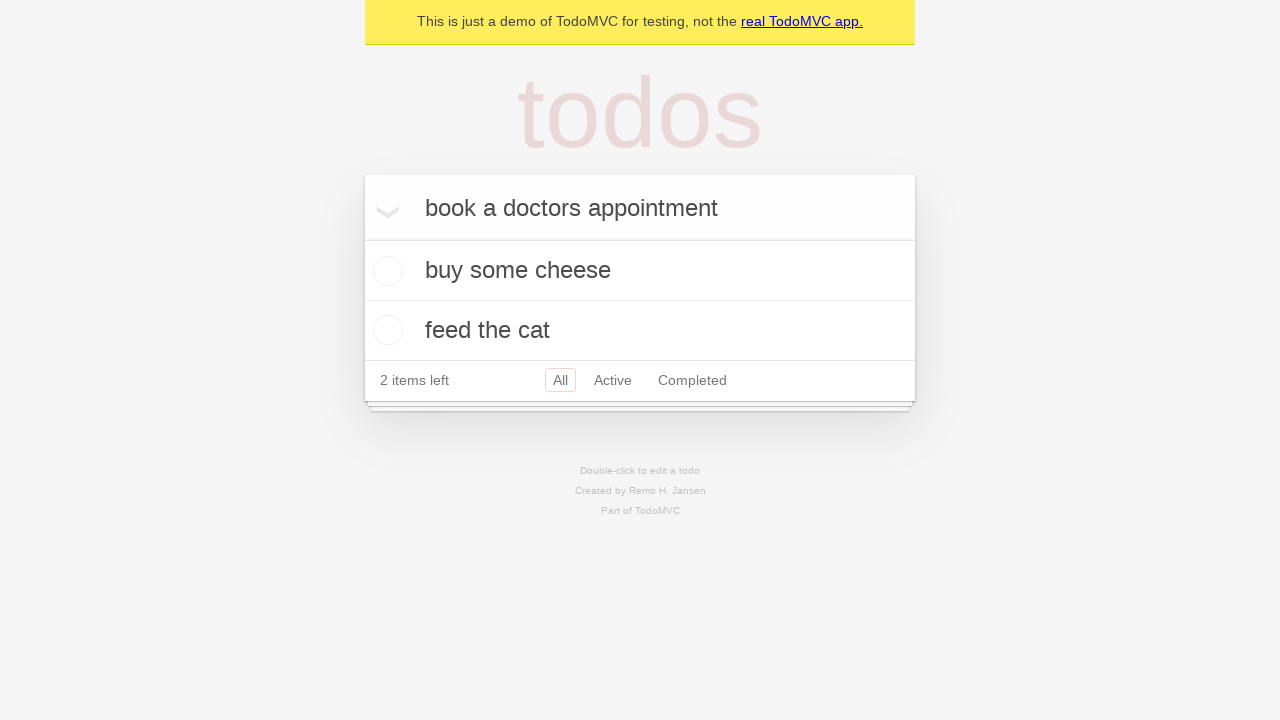

Pressed Enter to create third todo on internal:attr=[placeholder="What needs to be done?"i]
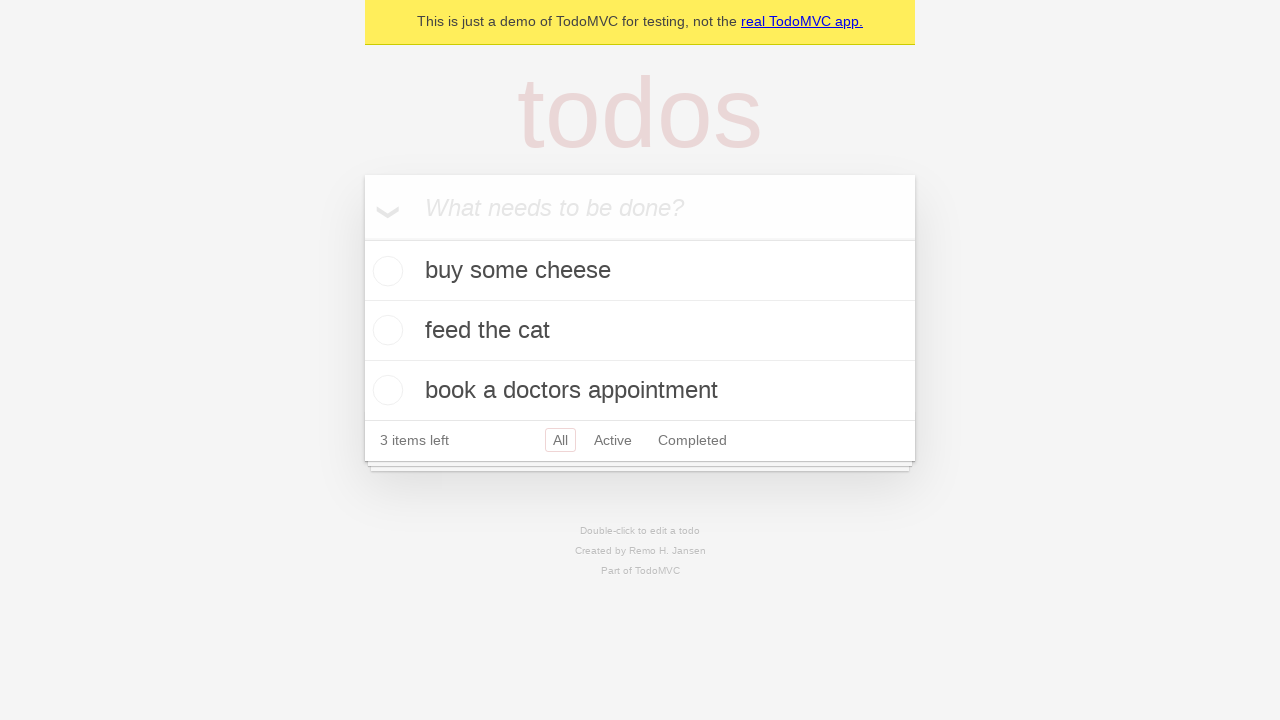

Checked 'Mark all as complete' toggle to complete all todos at (362, 238) on internal:label="Mark all as complete"i
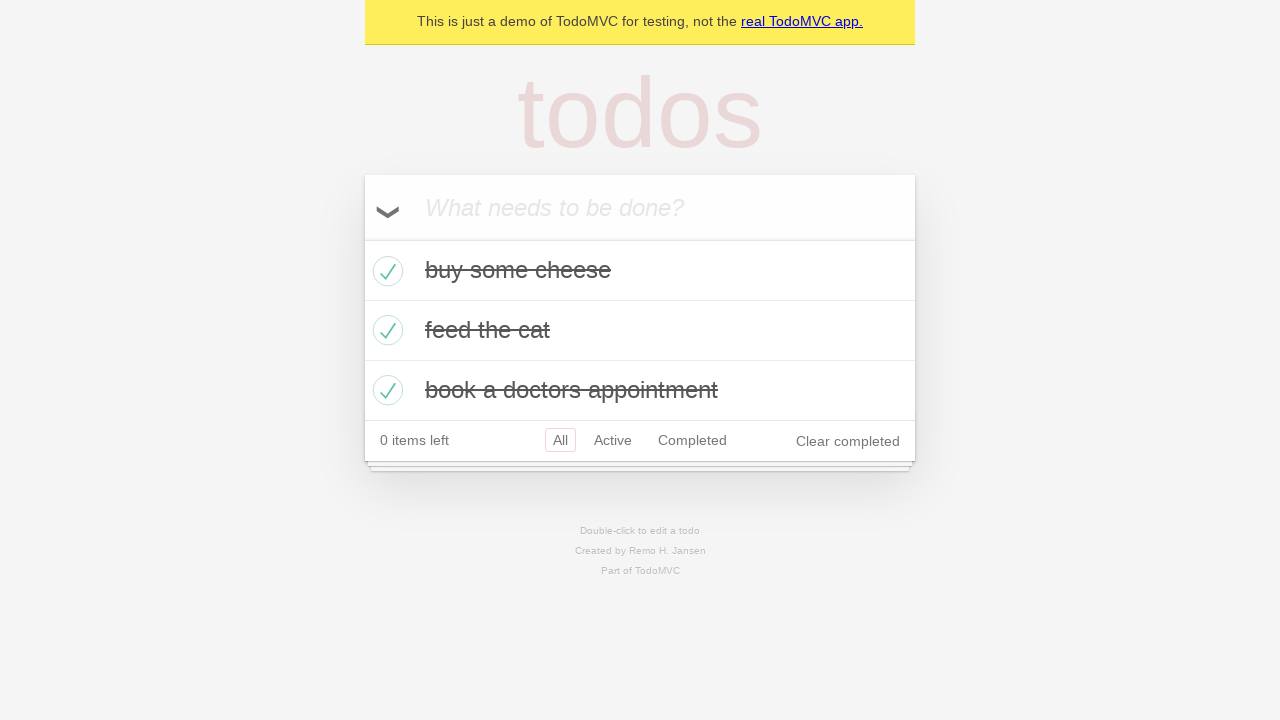

Unchecked first todo item checkbox at (385, 271) on internal:testid=[data-testid="todo-item"s] >> nth=0 >> internal:role=checkbox
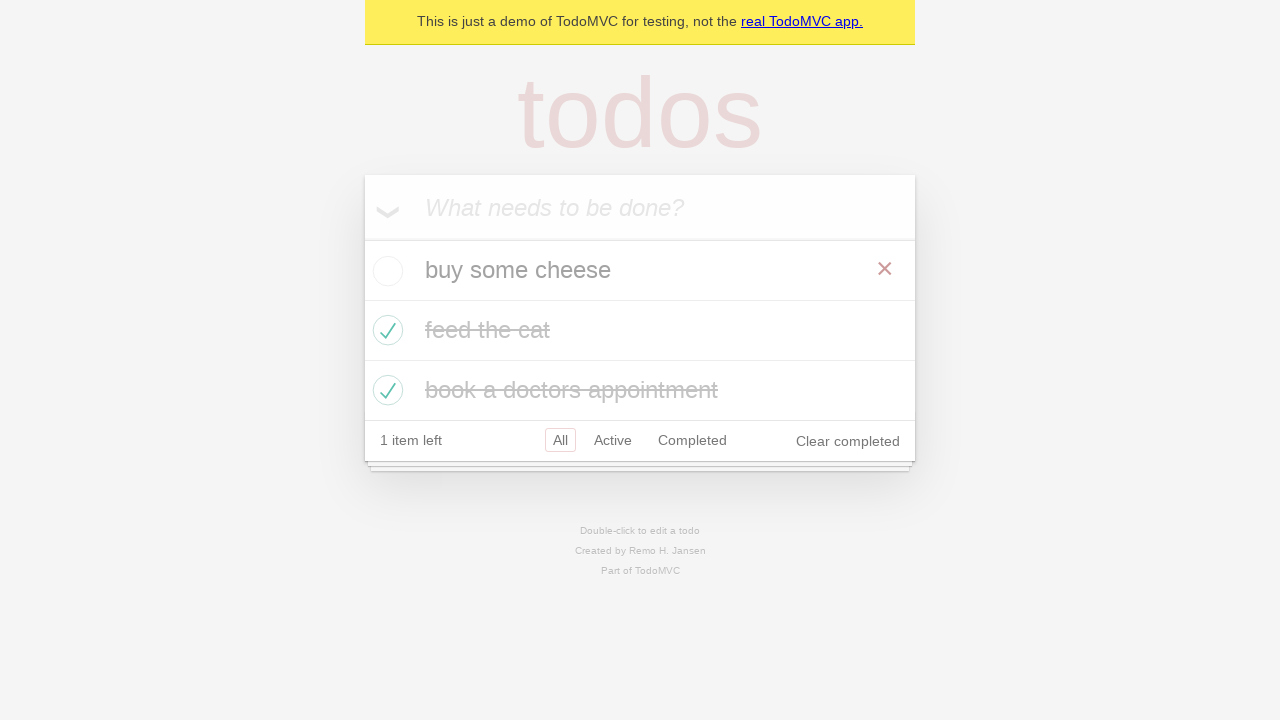

Checked first todo item checkbox again at (385, 271) on internal:testid=[data-testid="todo-item"s] >> nth=0 >> internal:role=checkbox
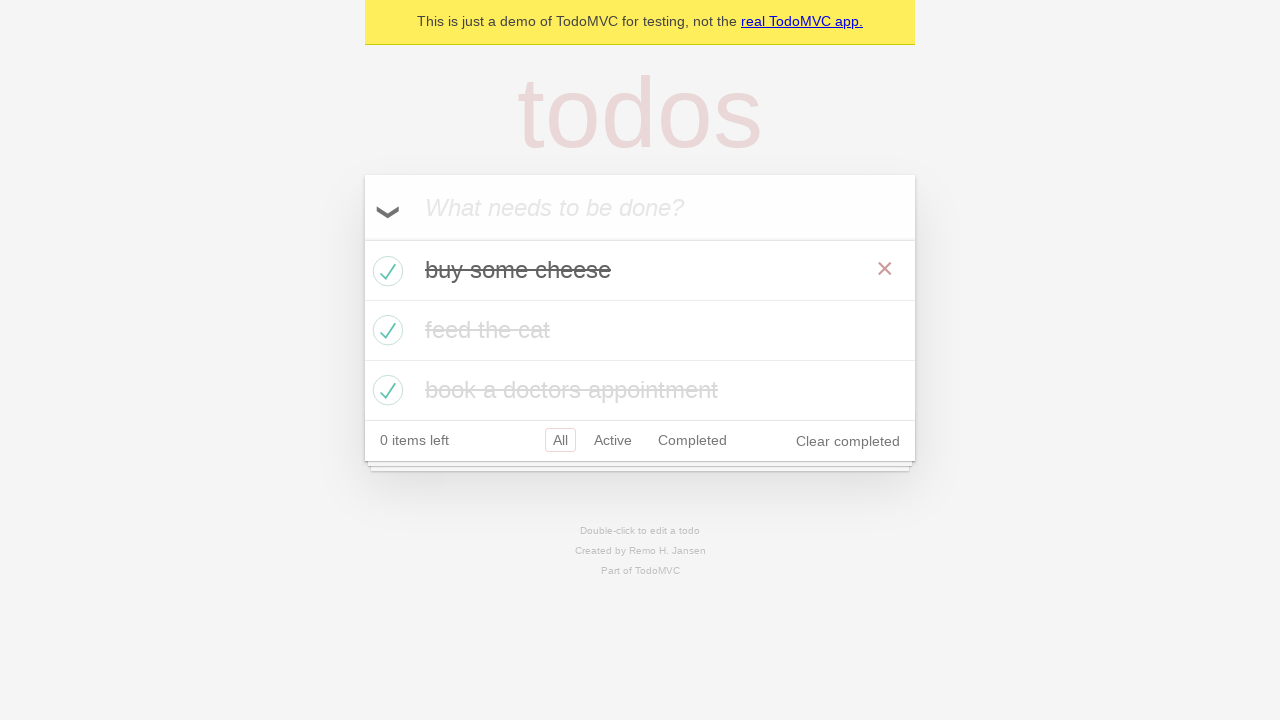

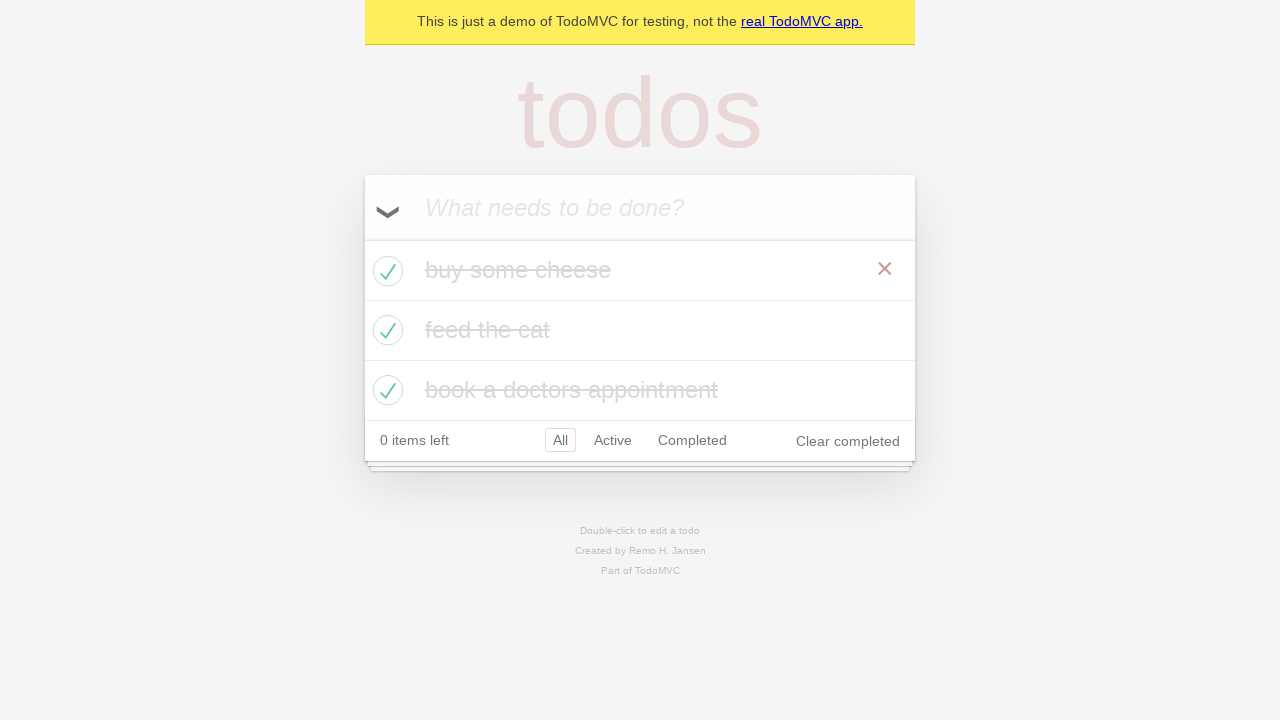